Tests a registration form by filling in first name, last name, and email fields, then submitting and verifying the success message.

Starting URL: http://suninjuly.github.io/registration1.html

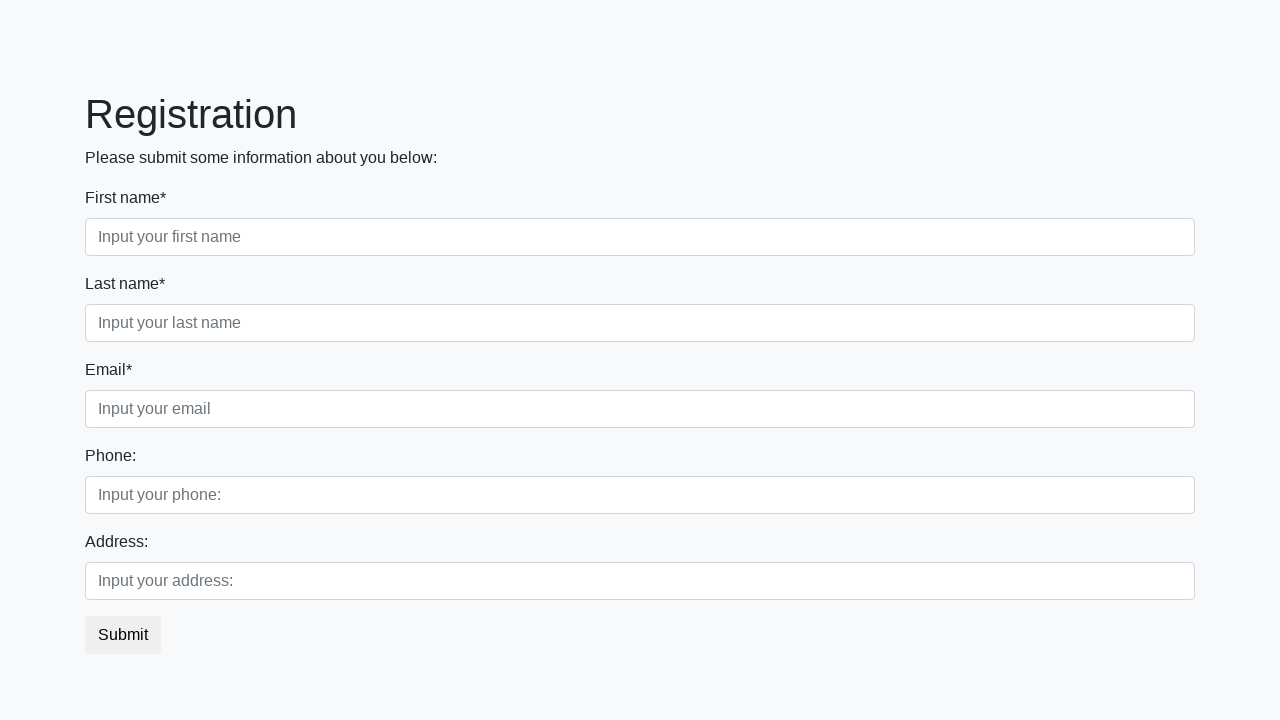

Filled first name field with 'Maya' on [placeholder='Input your first name']
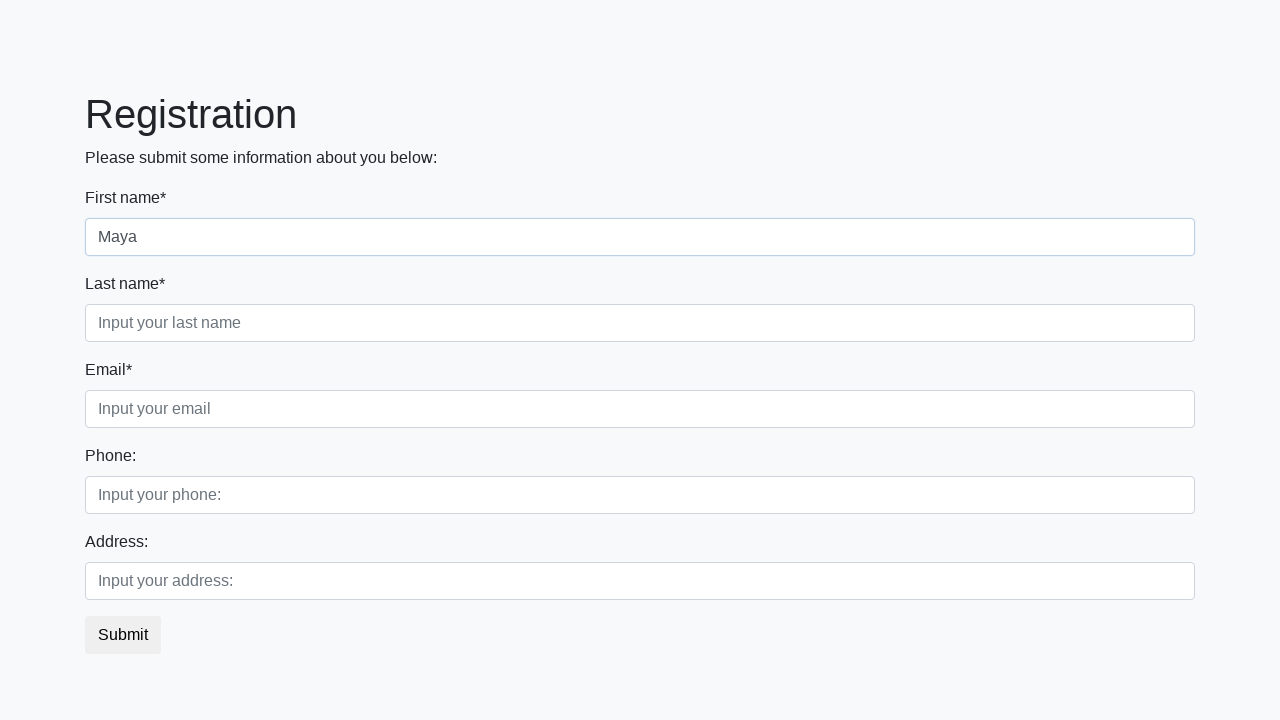

Filled last name field with 'Orlovskaya' on [placeholder='Input your last name']
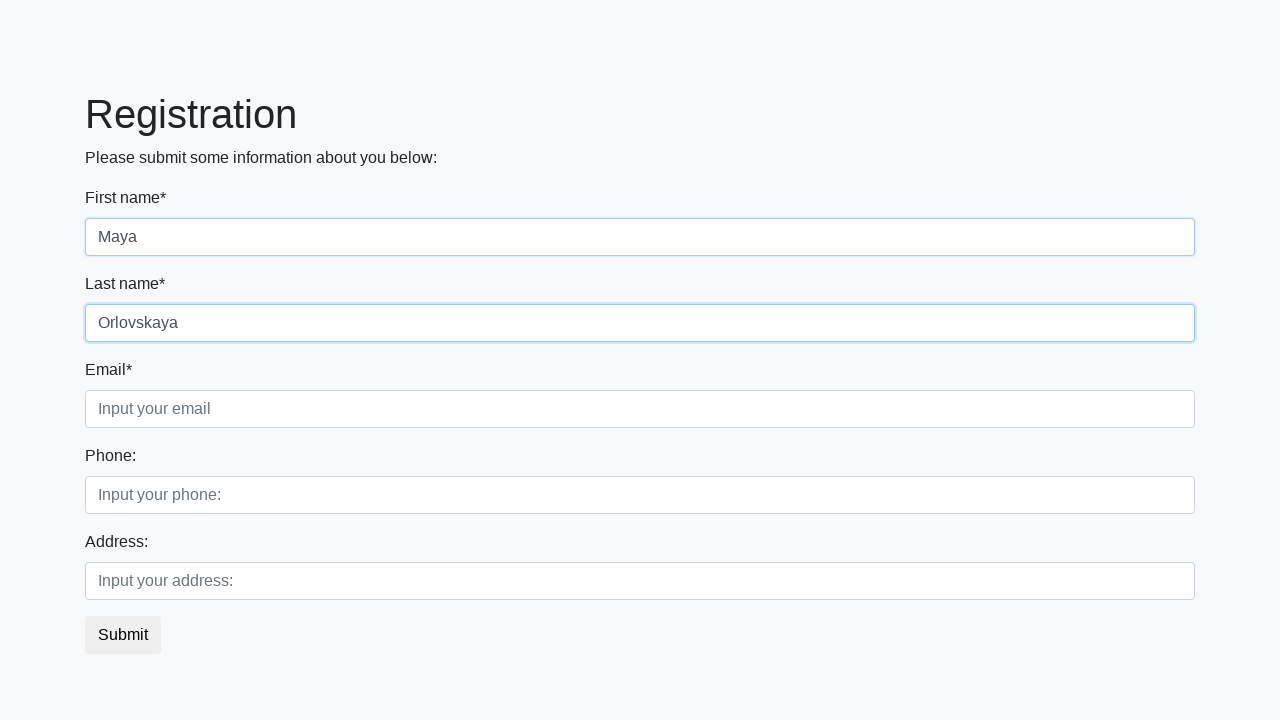

Filled email field with 'orlovsky-maya@mail.ru' on [placeholder='Input your email']
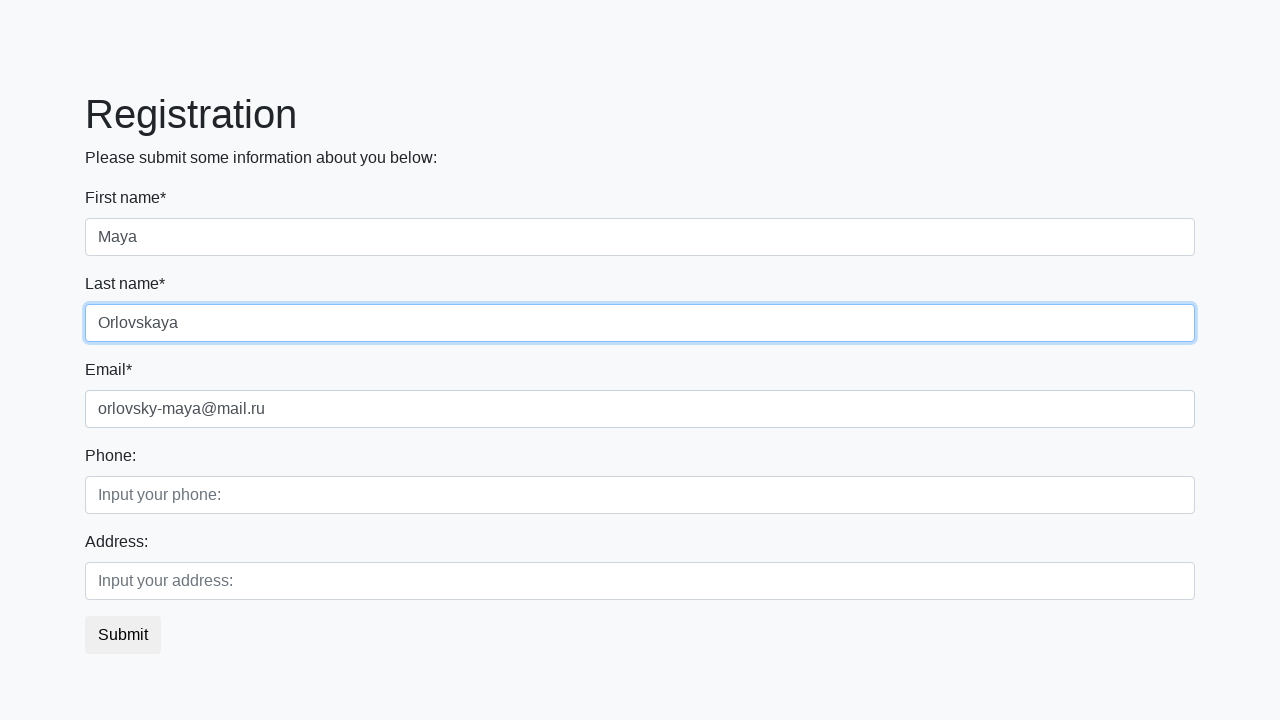

Clicked submit button at (123, 635) on button.btn
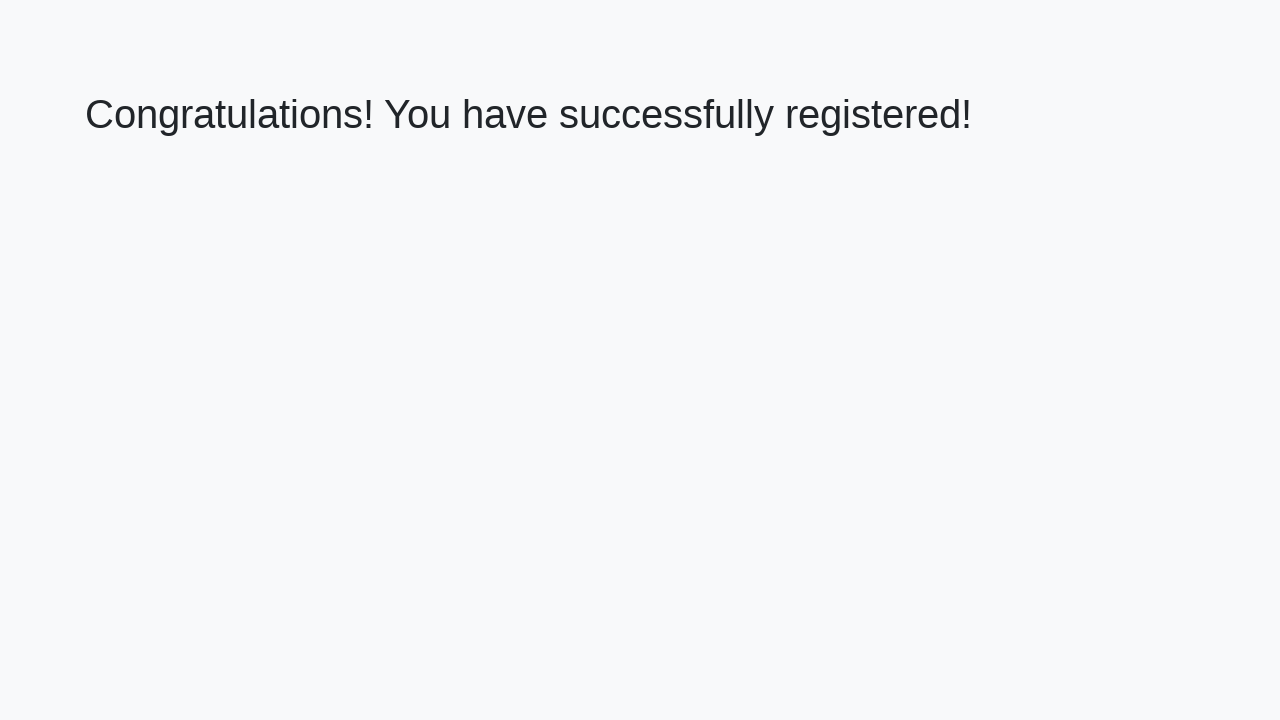

Success message h1 element loaded
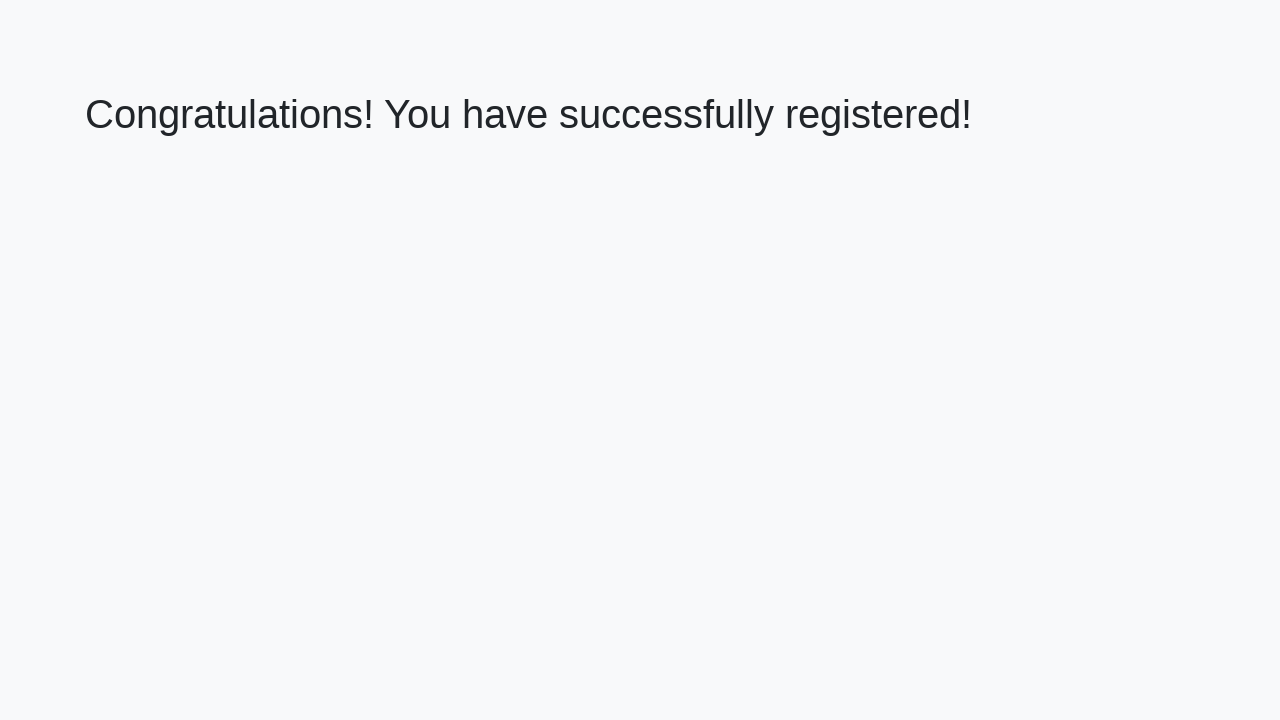

Retrieved success message text: 'Congratulations! You have successfully registered!'
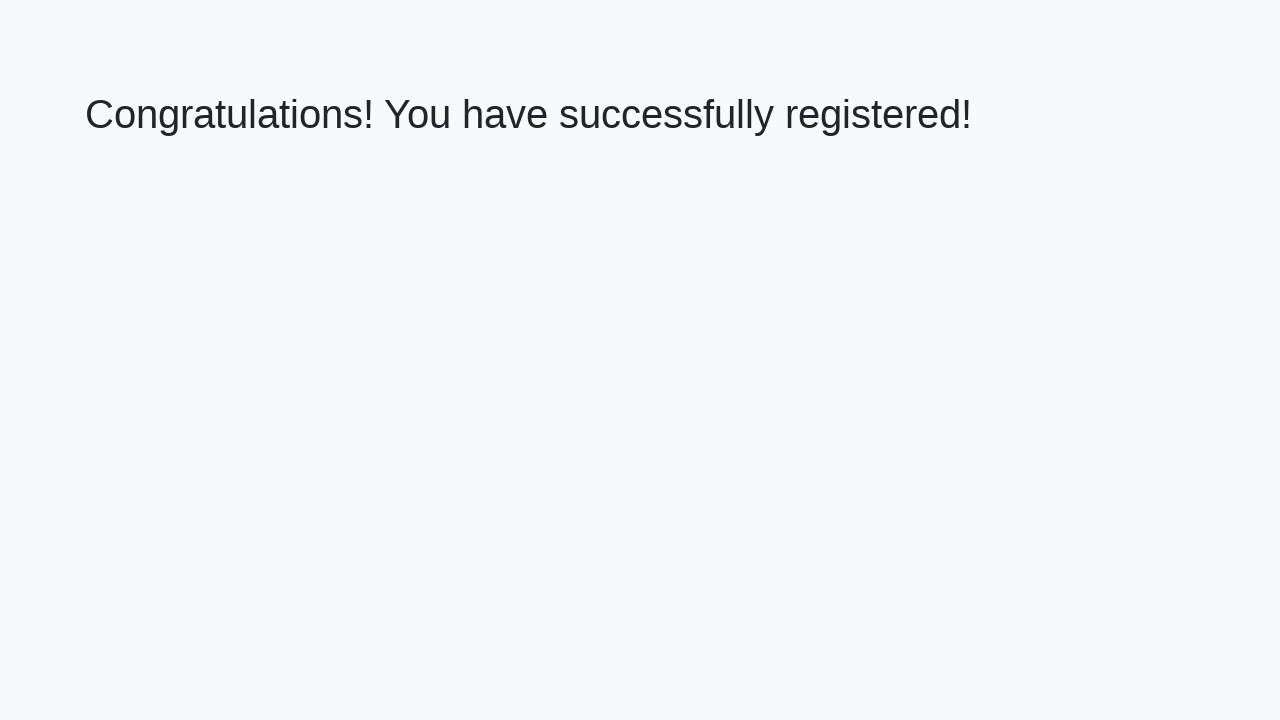

Verified success message is correct
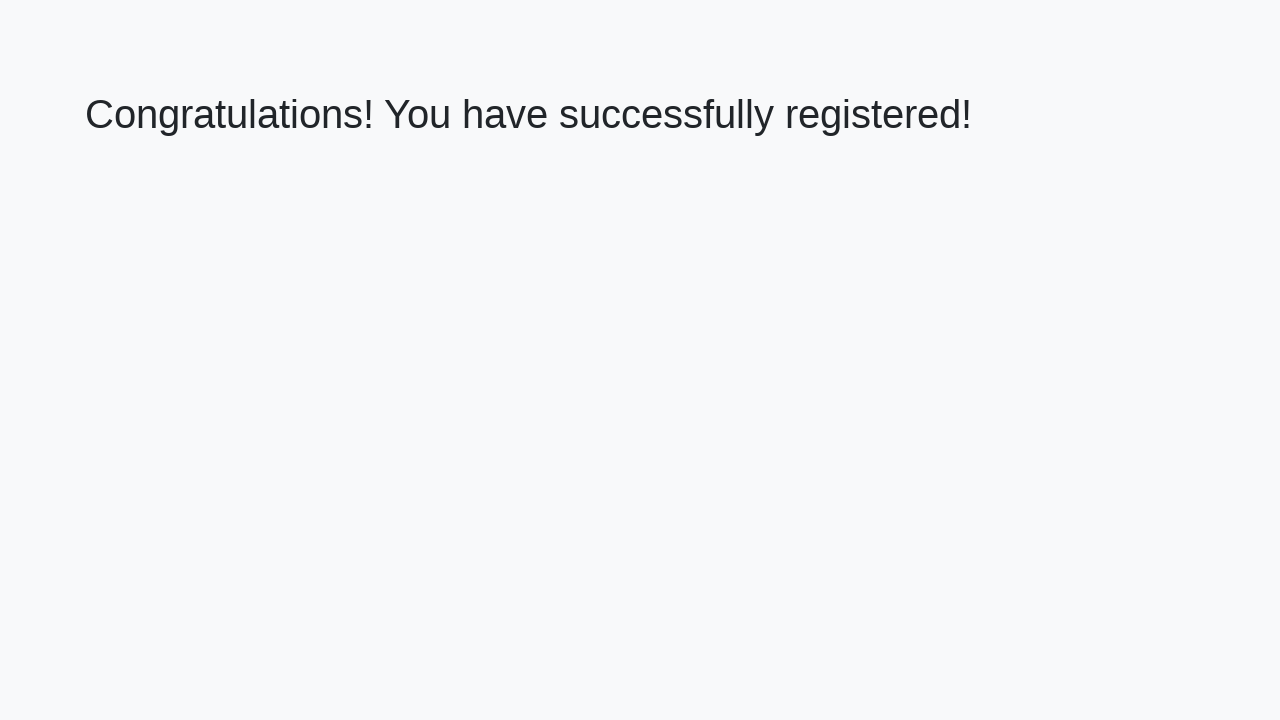

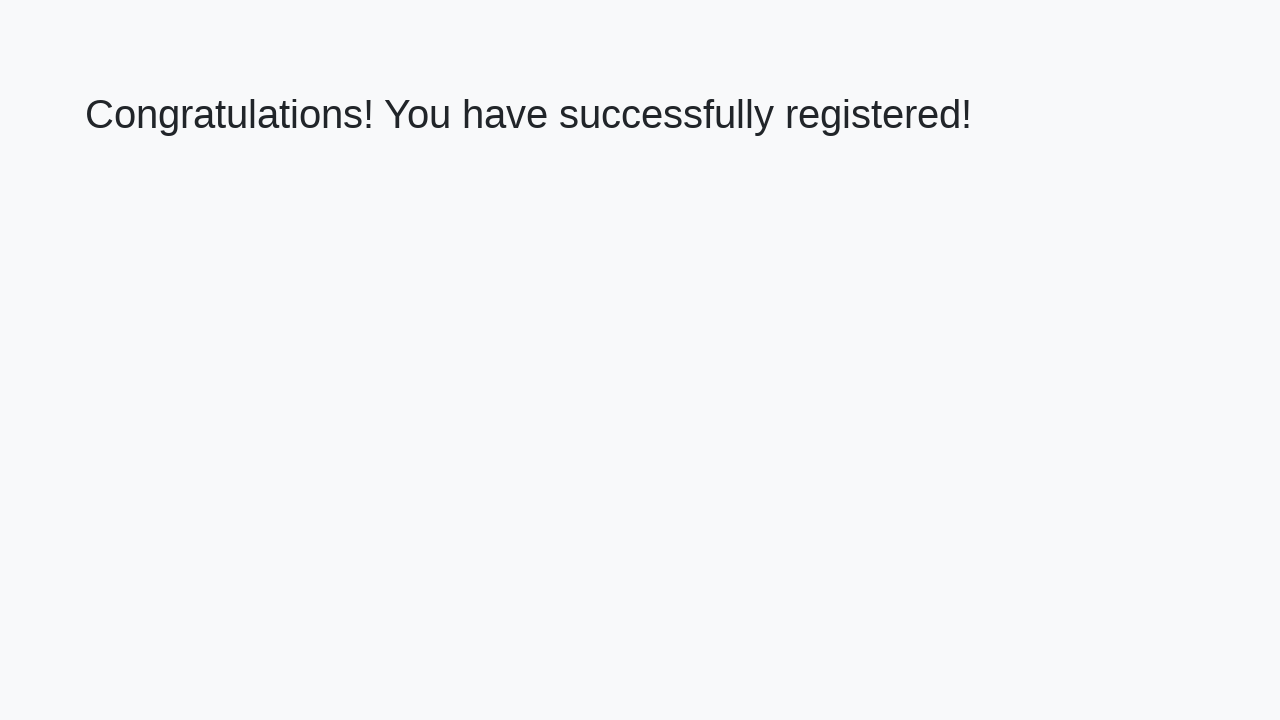